Navigates to a Bitcoin price tracking website and verifies the price label element is displayed

Starting URL: https://www.btcsatoshi.com/

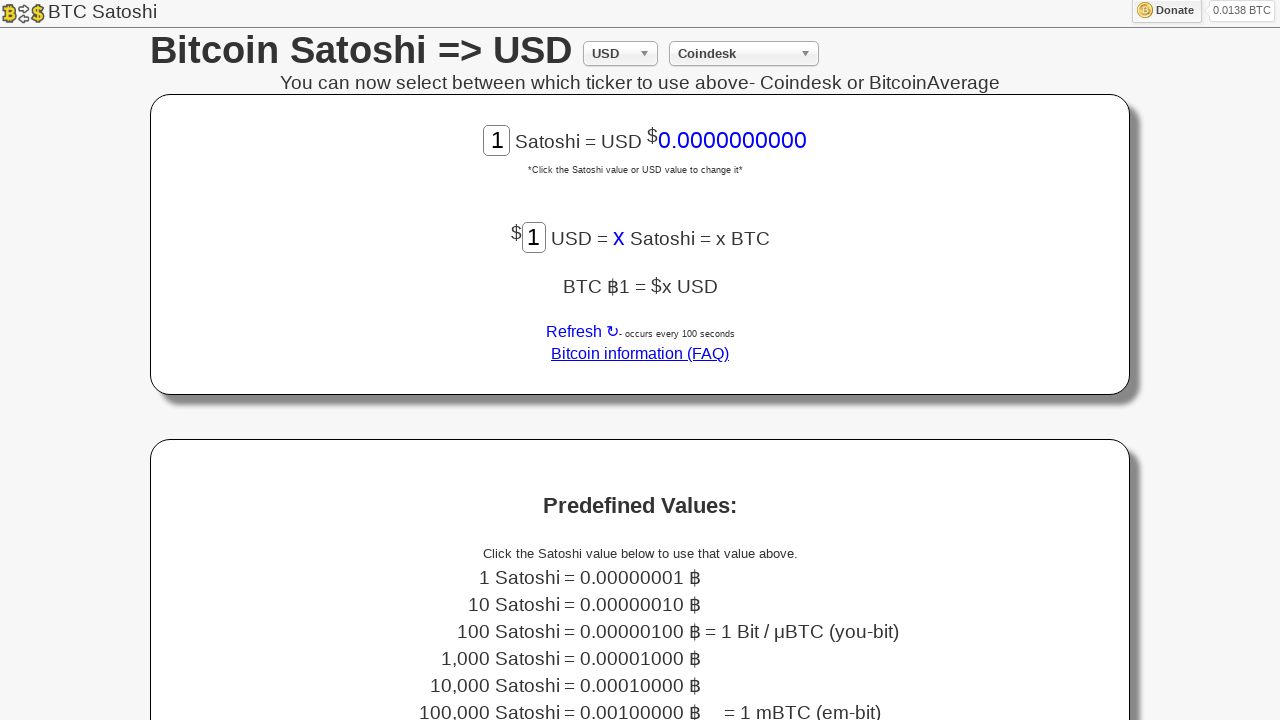

Navigated to Bitcoin price tracking website https://www.btcsatoshi.com/
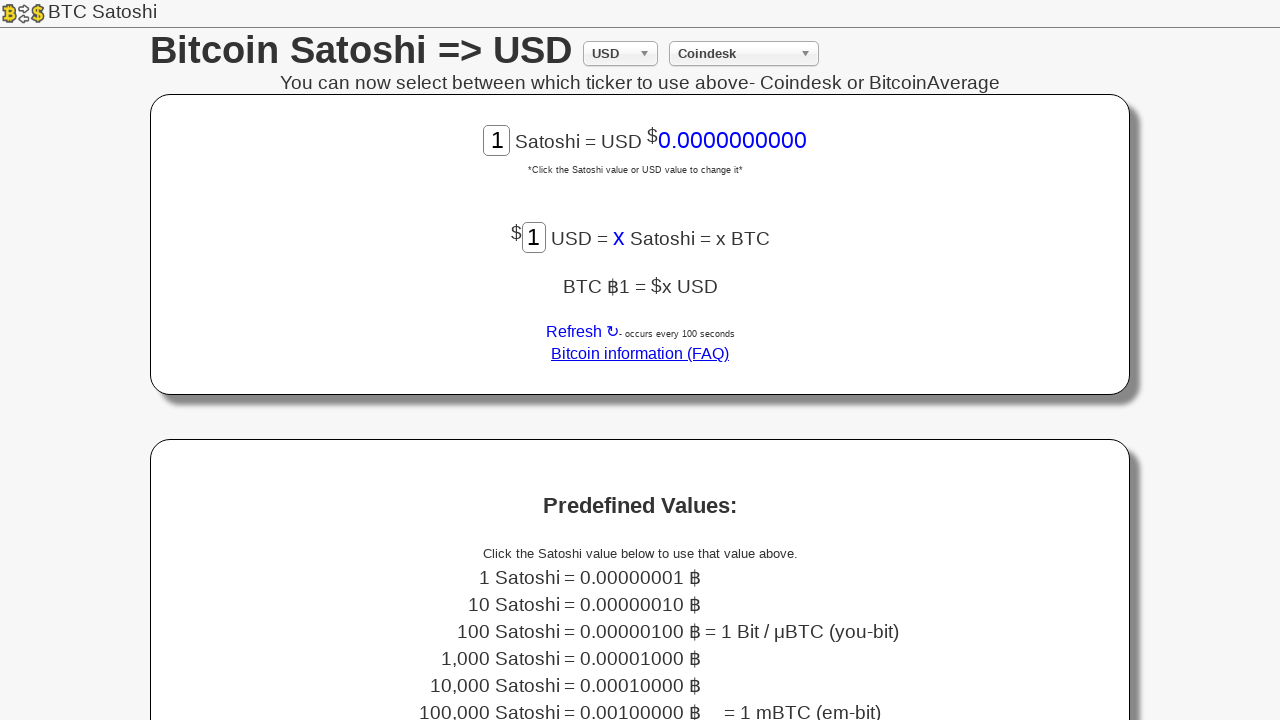

Bitcoin price label element is displayed and visible
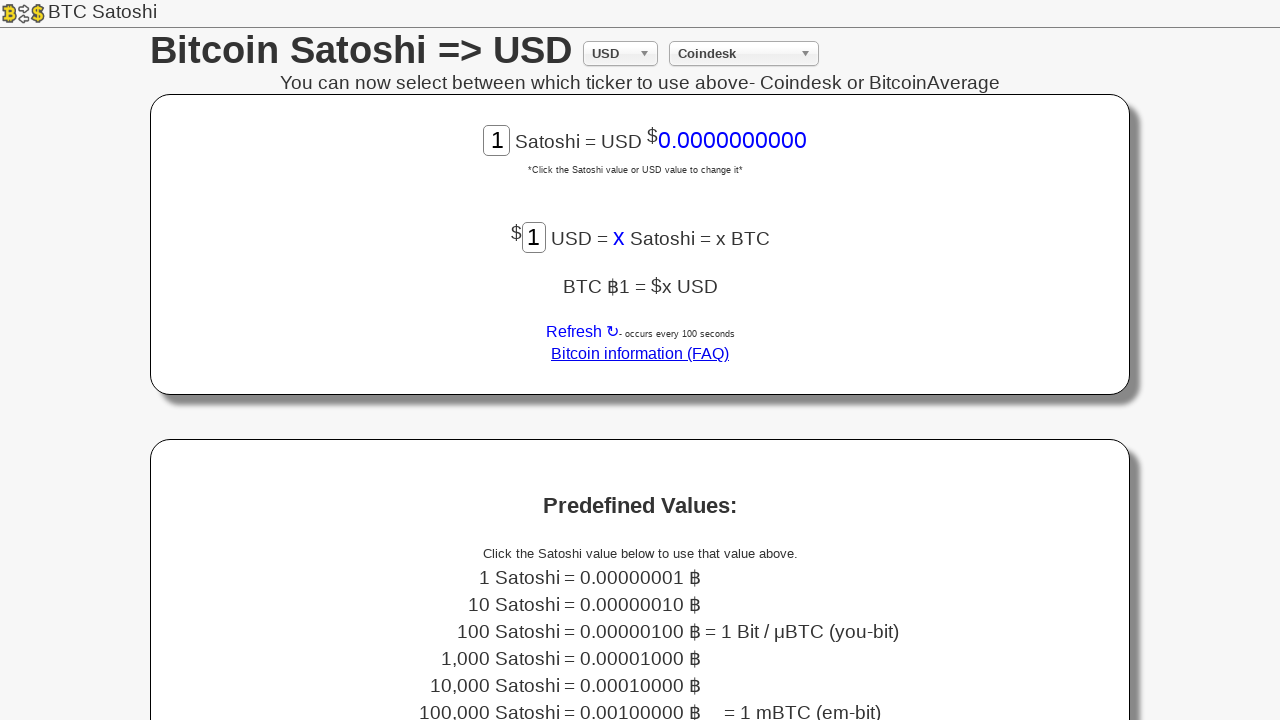

Verified that the Bitcoin price label element is displayed
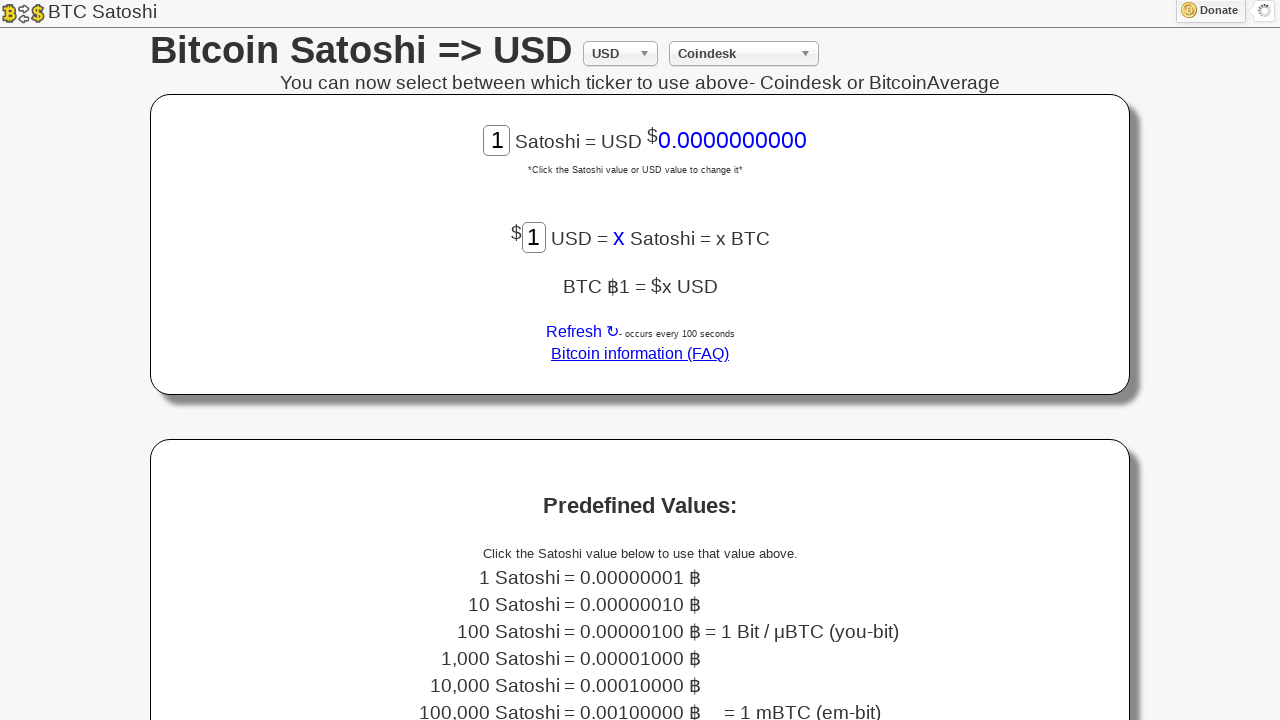

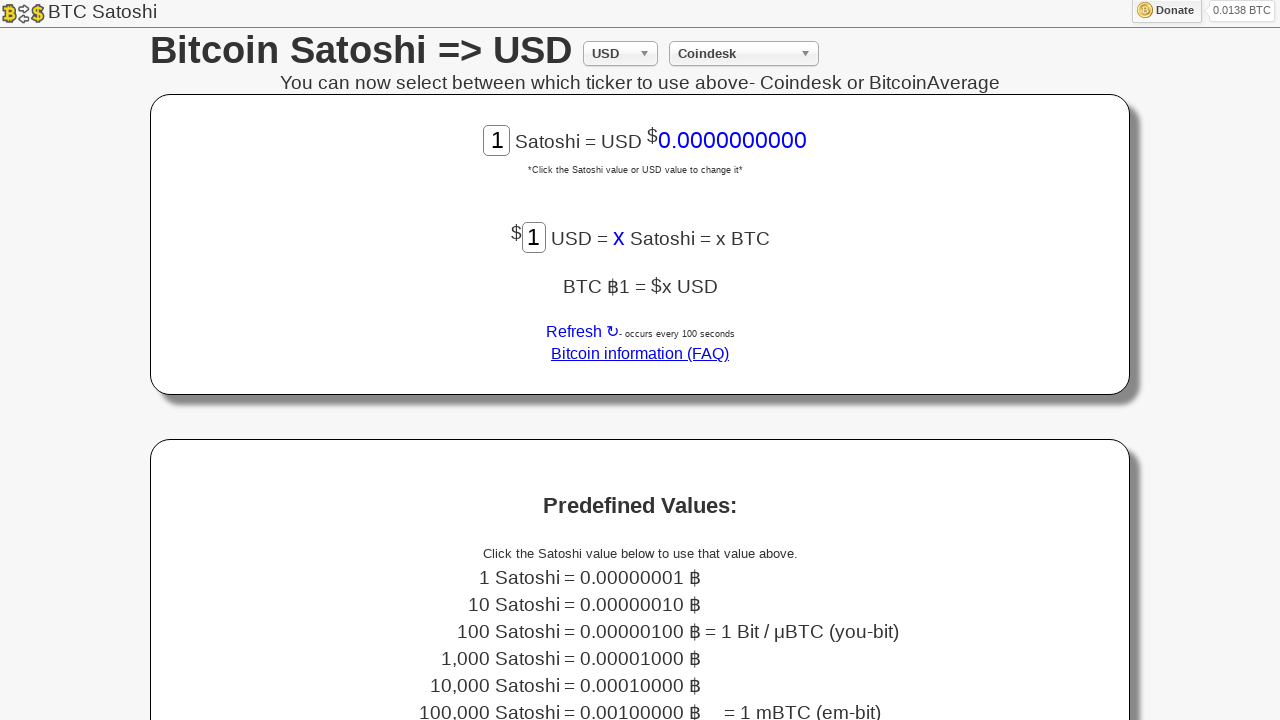